Tests JavaScript alert handling by entering a name, clicking a button to trigger an alert, reading the alert text, and accepting it

Starting URL: https://rahulshettyacademy.com/AutomationPractice/

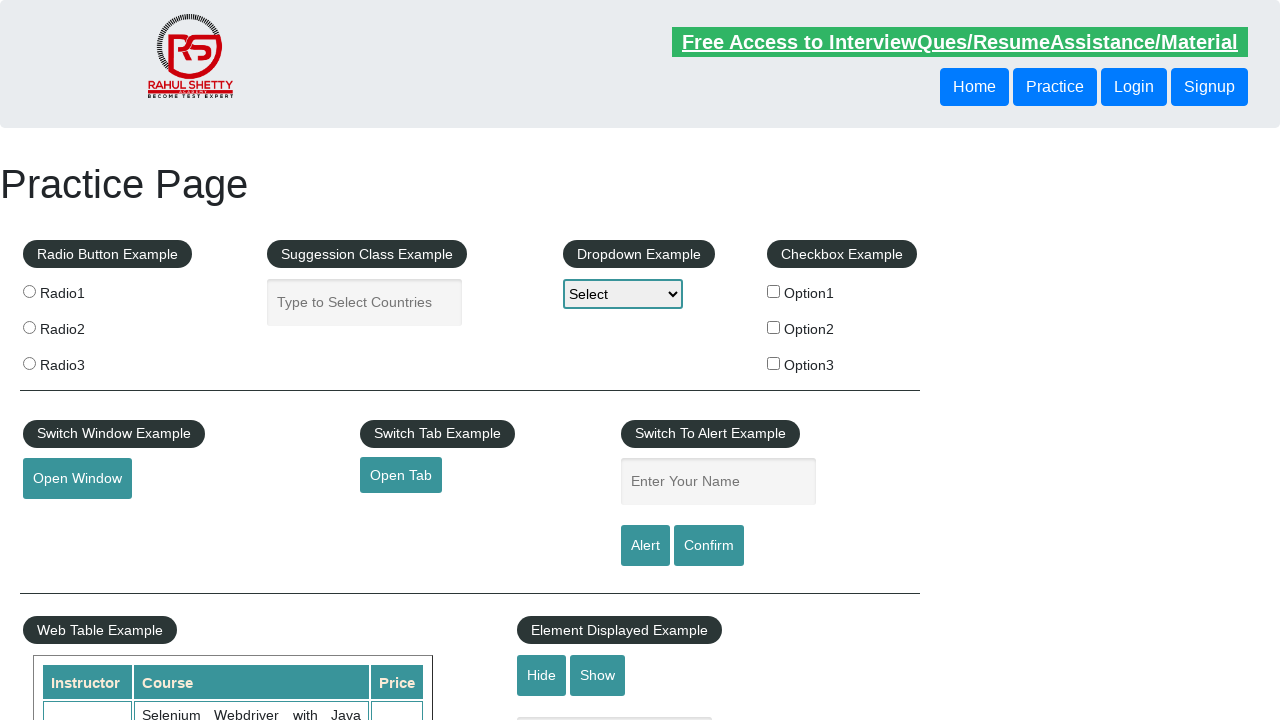

Filled name field with 'Nikhil' on #name
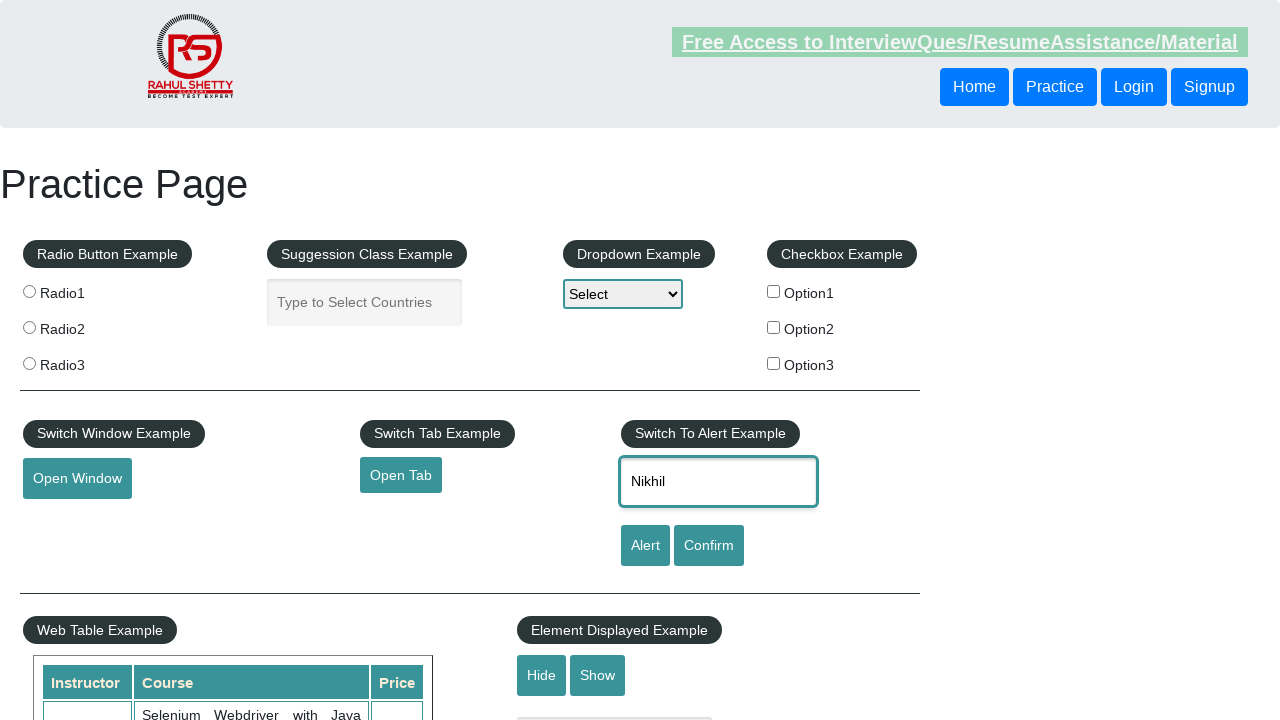

Clicked alert button to trigger JavaScript alert at (645, 546) on #alertbtn
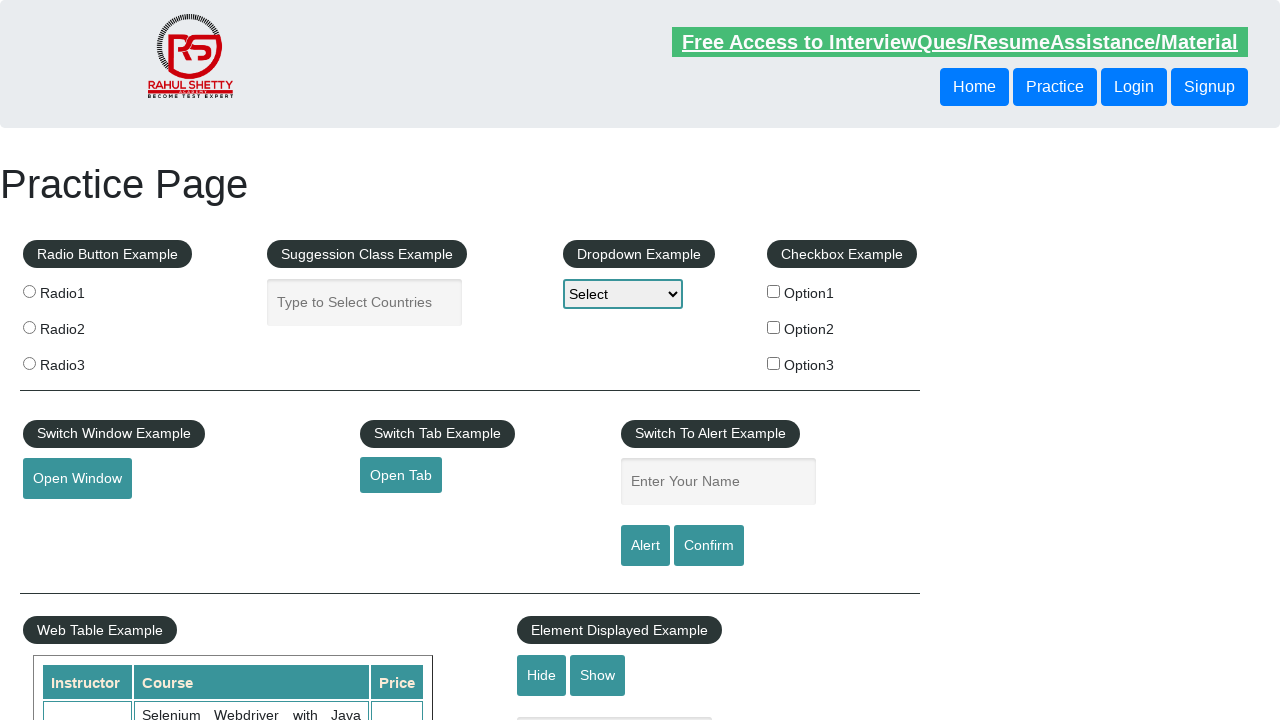

Set up dialog handler to accept alert
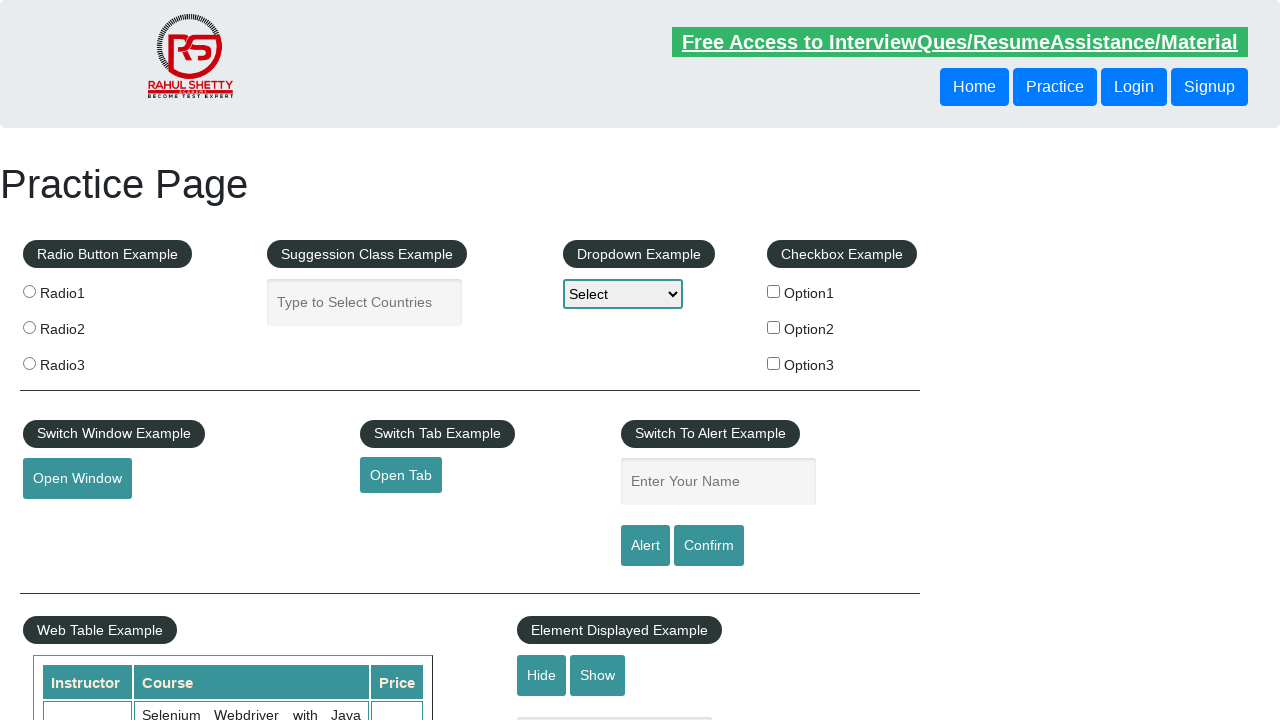

Waited for alert to appear and be accepted
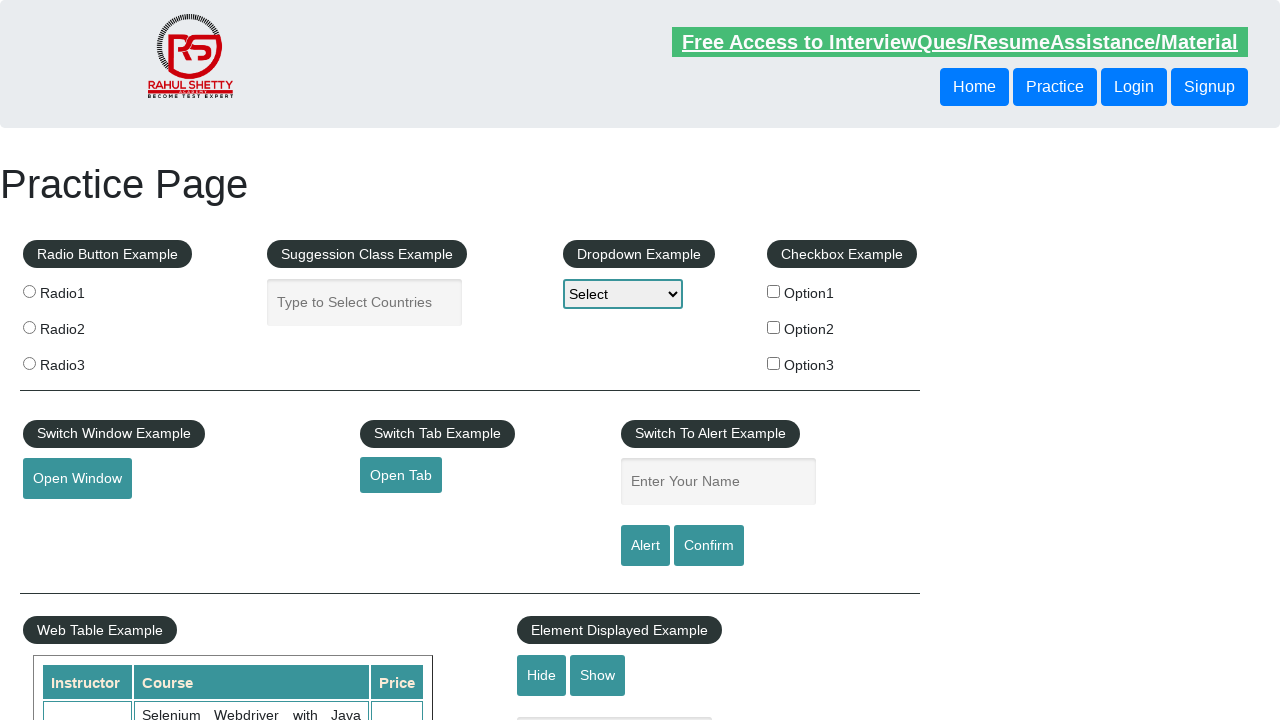

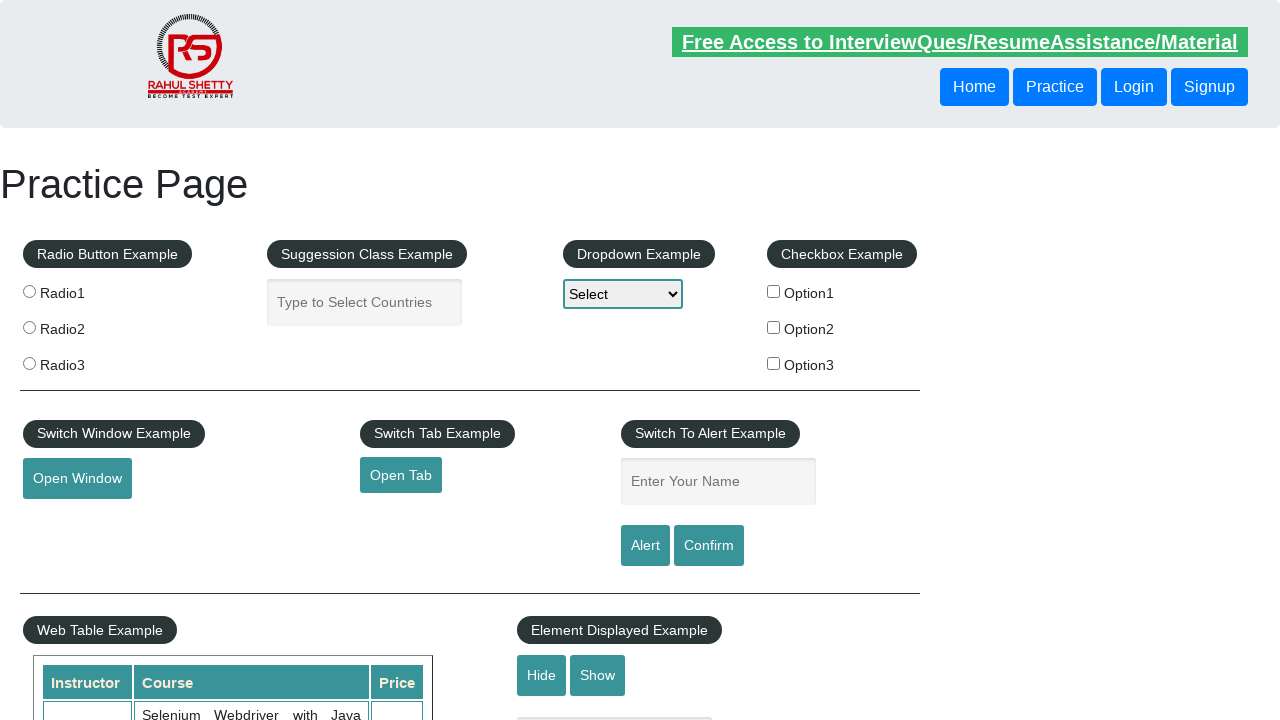